Tests filling out a practice form with personal information including name, gender, phone, hobbies and address, then verifies submission confirmation

Starting URL: https://demoqa.com/automation-practice-form

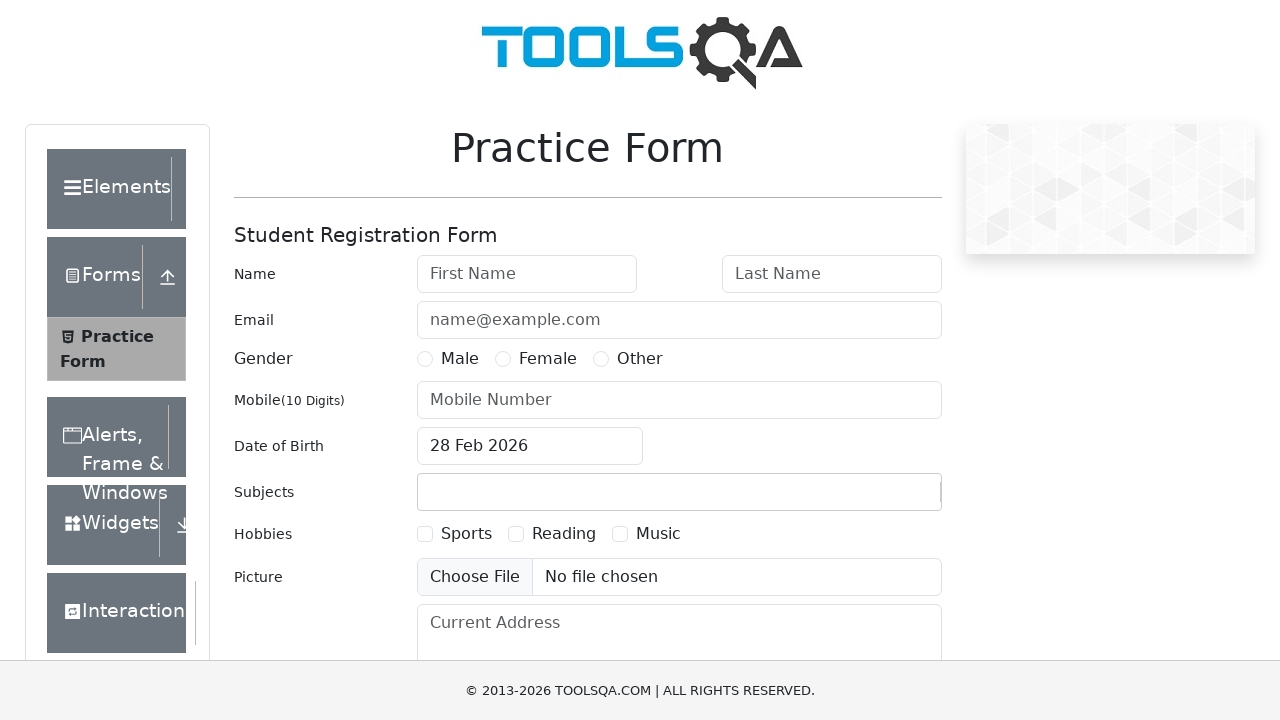

Filled first name field with 'Sarah' on #firstName
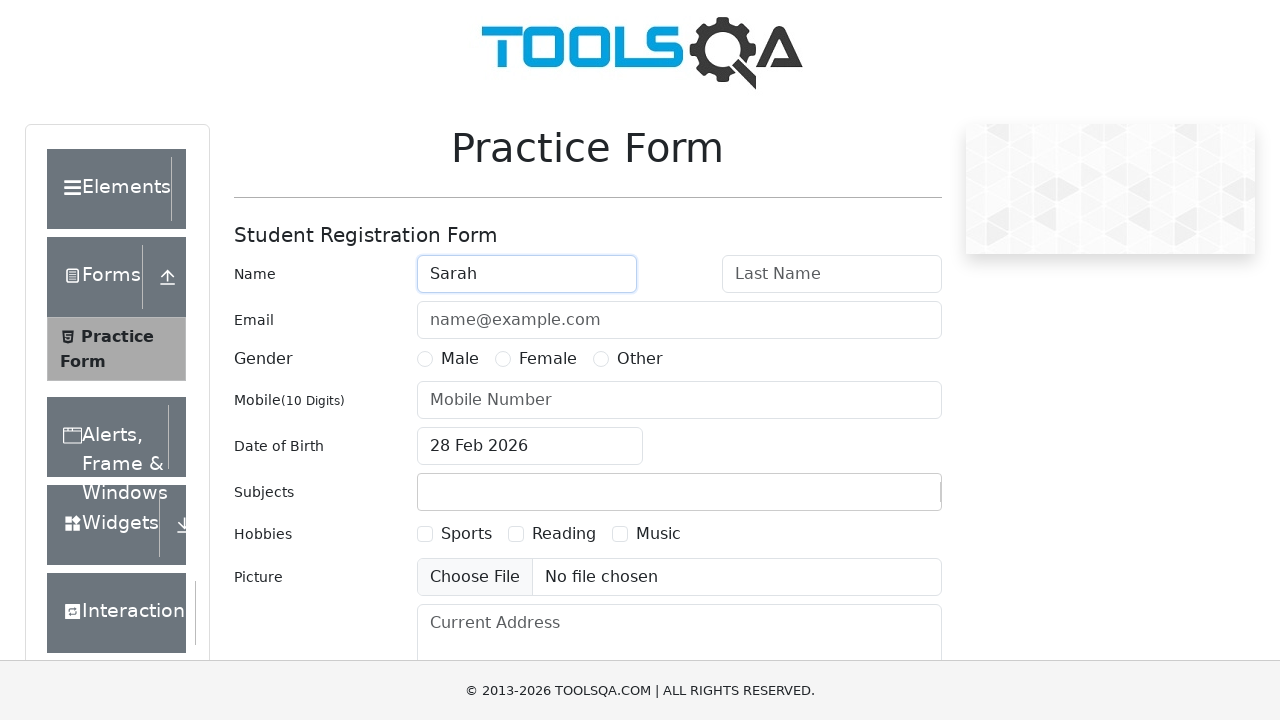

Filled last name field with 'Johnson' on #lastName
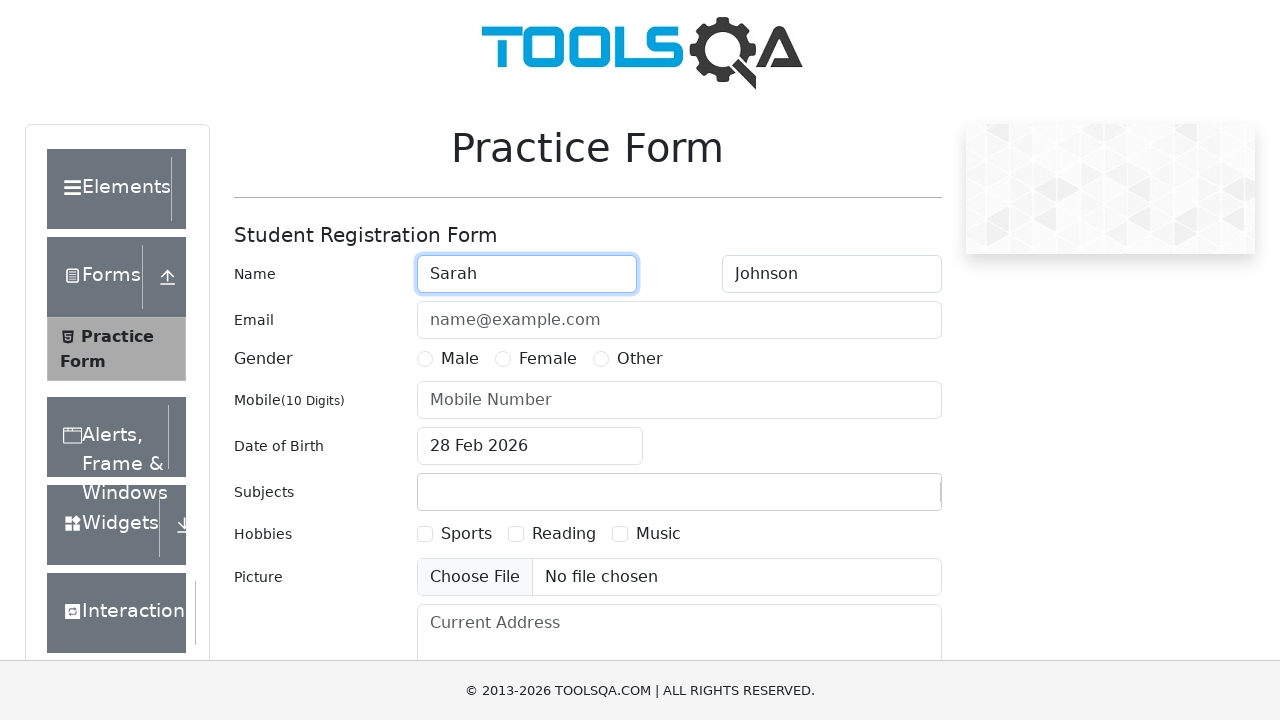

Selected female gender option at (548, 359) on label[for='gender-radio-2']
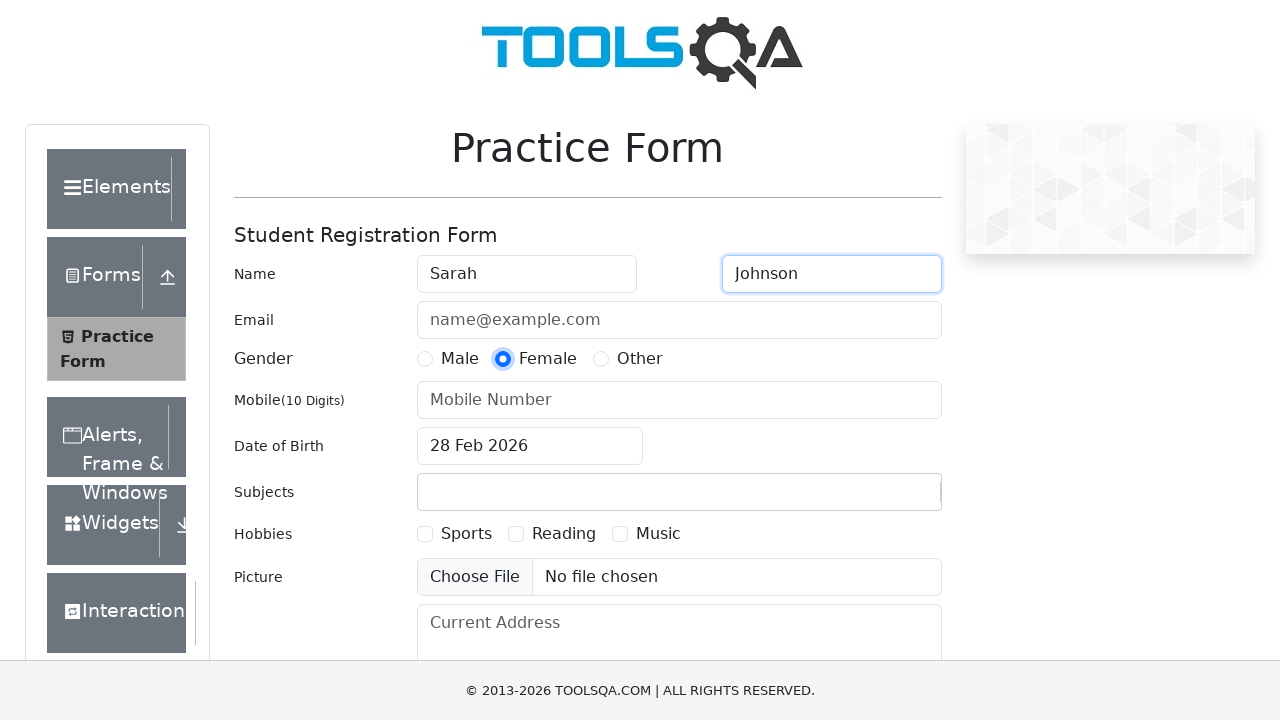

Filled phone number field with '5551234567' on #userNumber
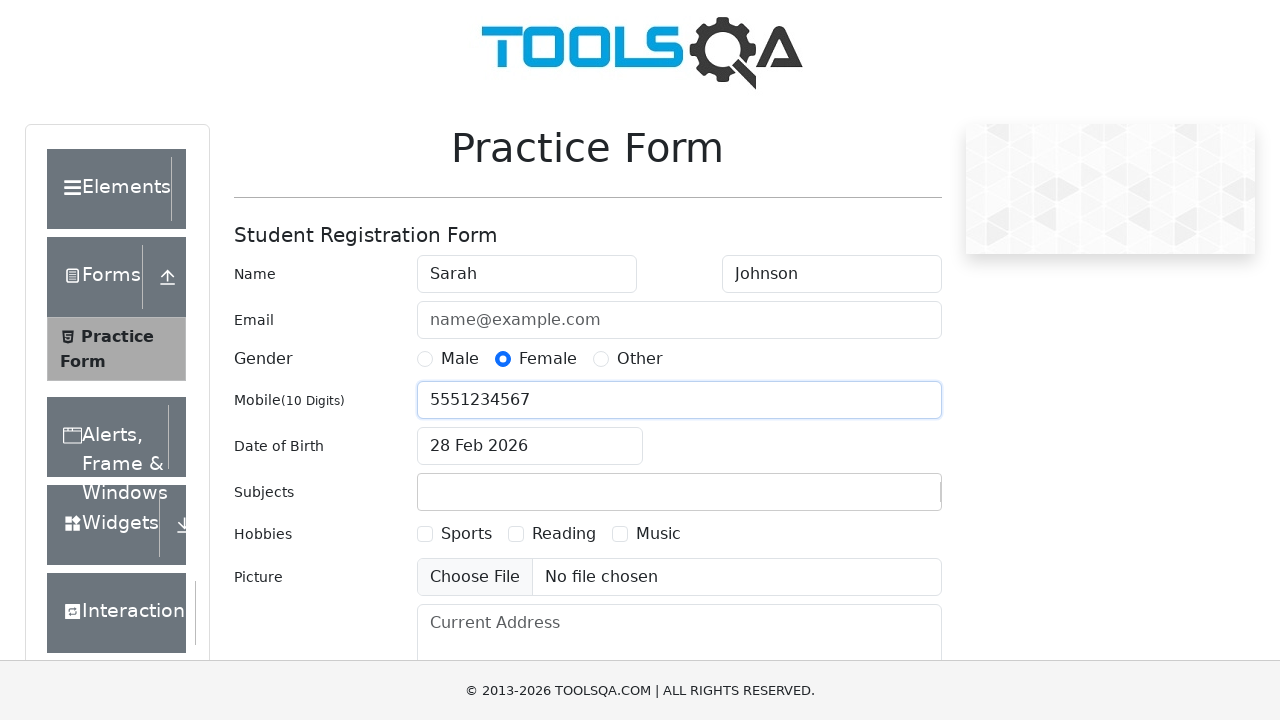

Selected Sports hobby checkbox at (466, 534) on label[for='hobbies-checkbox-1']
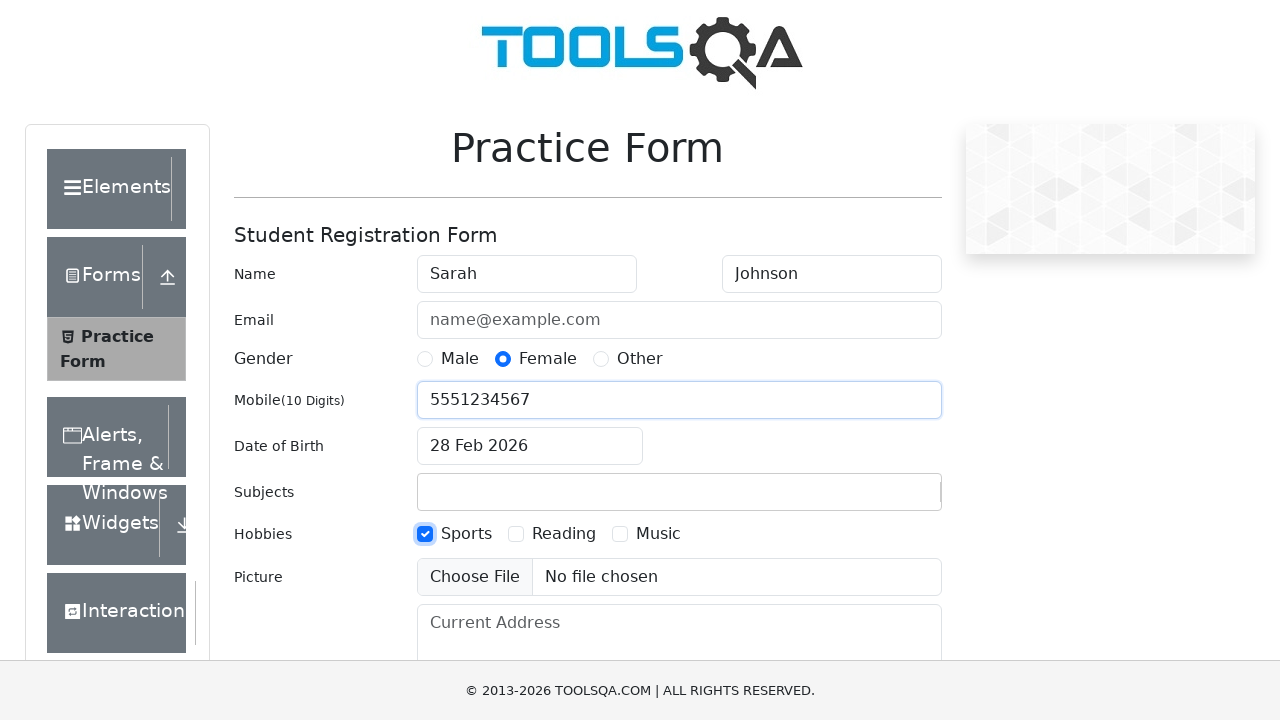

Filled address field with '123 Main Street, Portland, OR, 97201' on #currentAddress
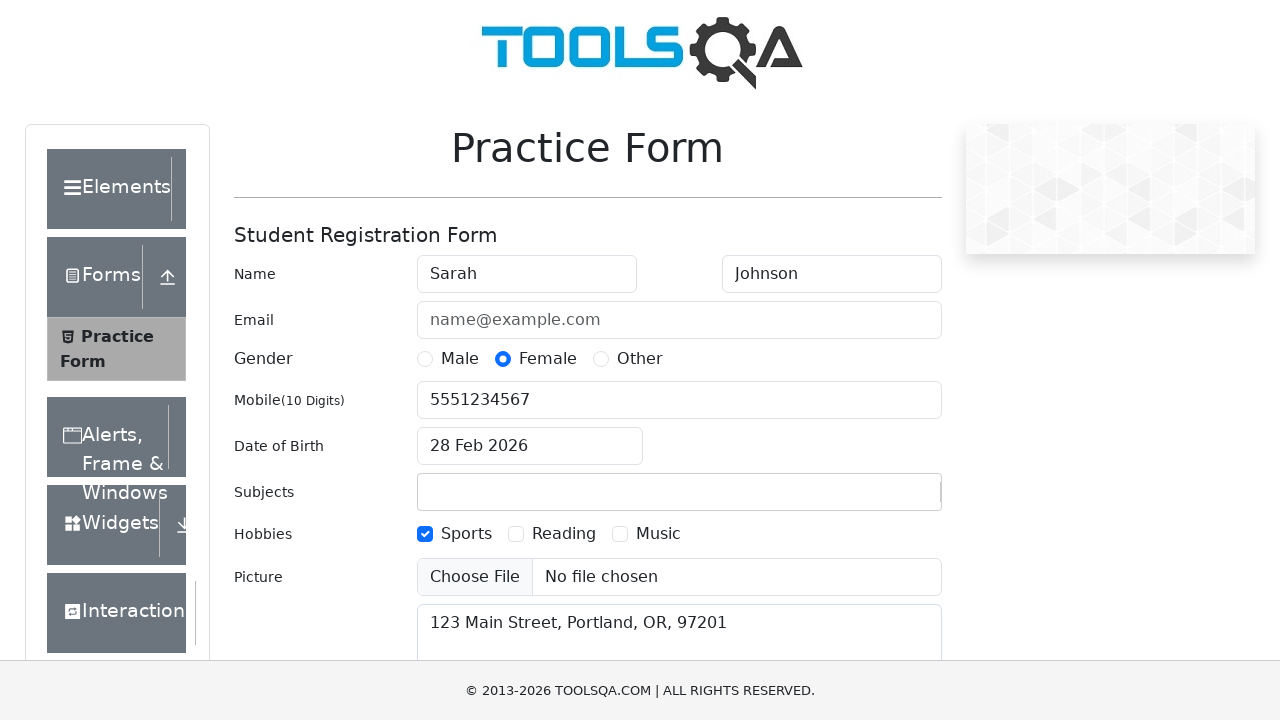

Clicked submit button to submit the form at (885, 499) on #submit
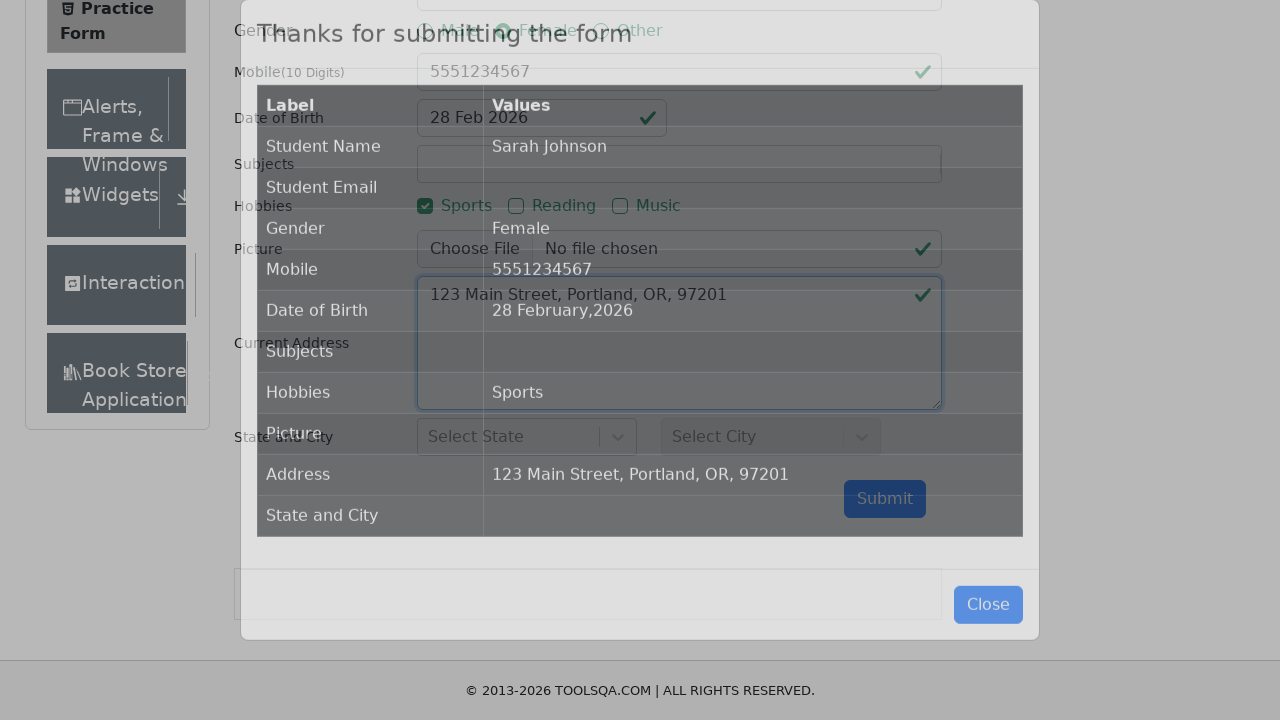

Form submission confirmation modal appeared
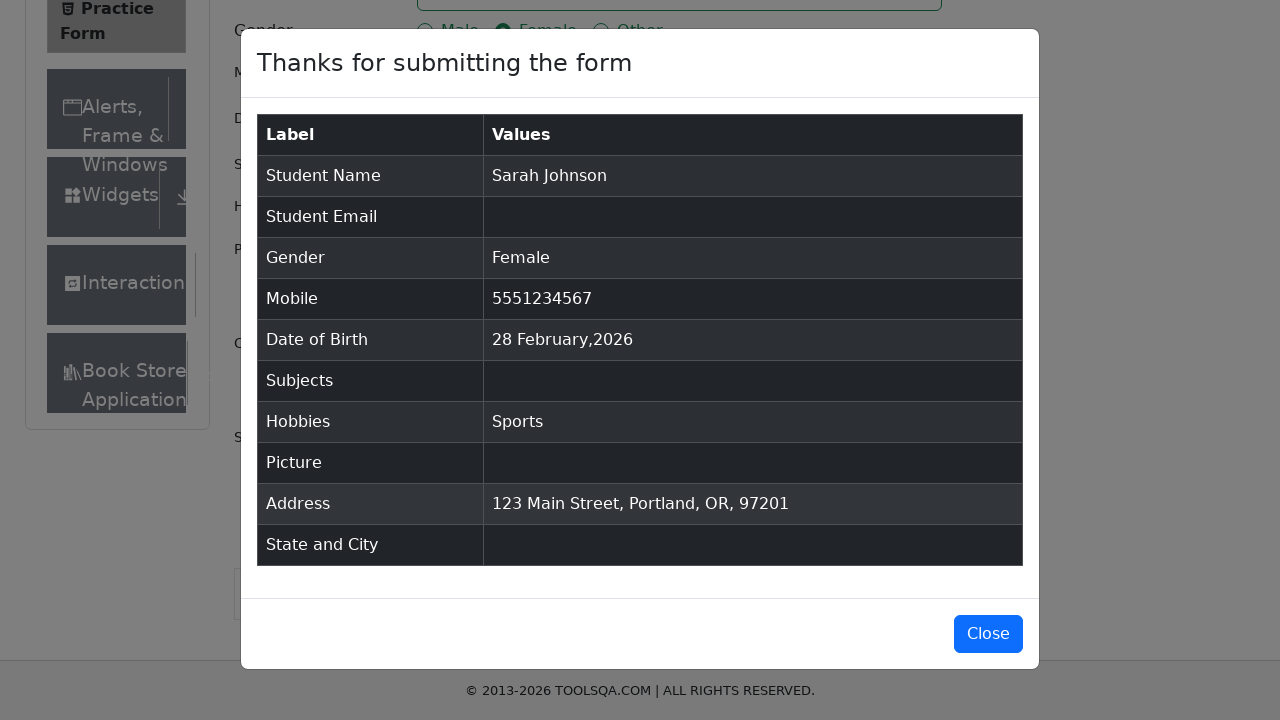

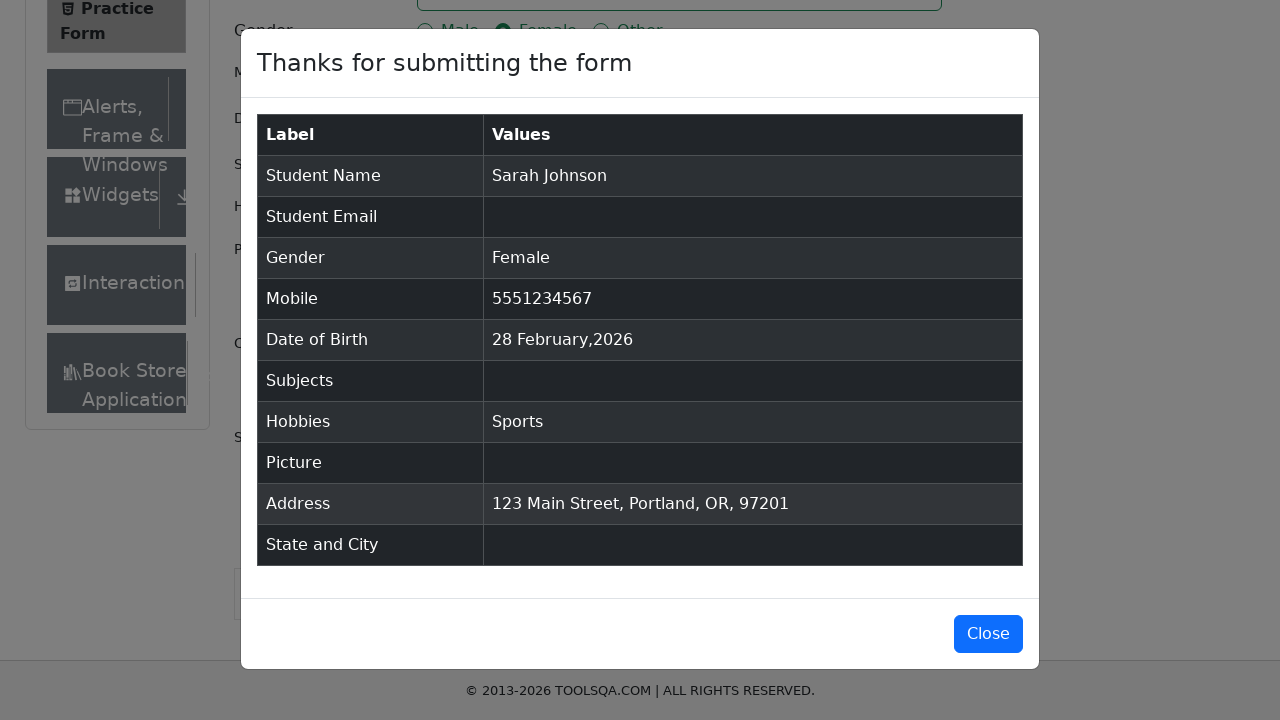